Tests table interaction by clicking checkboxes, adding a new row with company details, and submitting the form

Starting URL: https://savkk.github.io/selenium-practice/

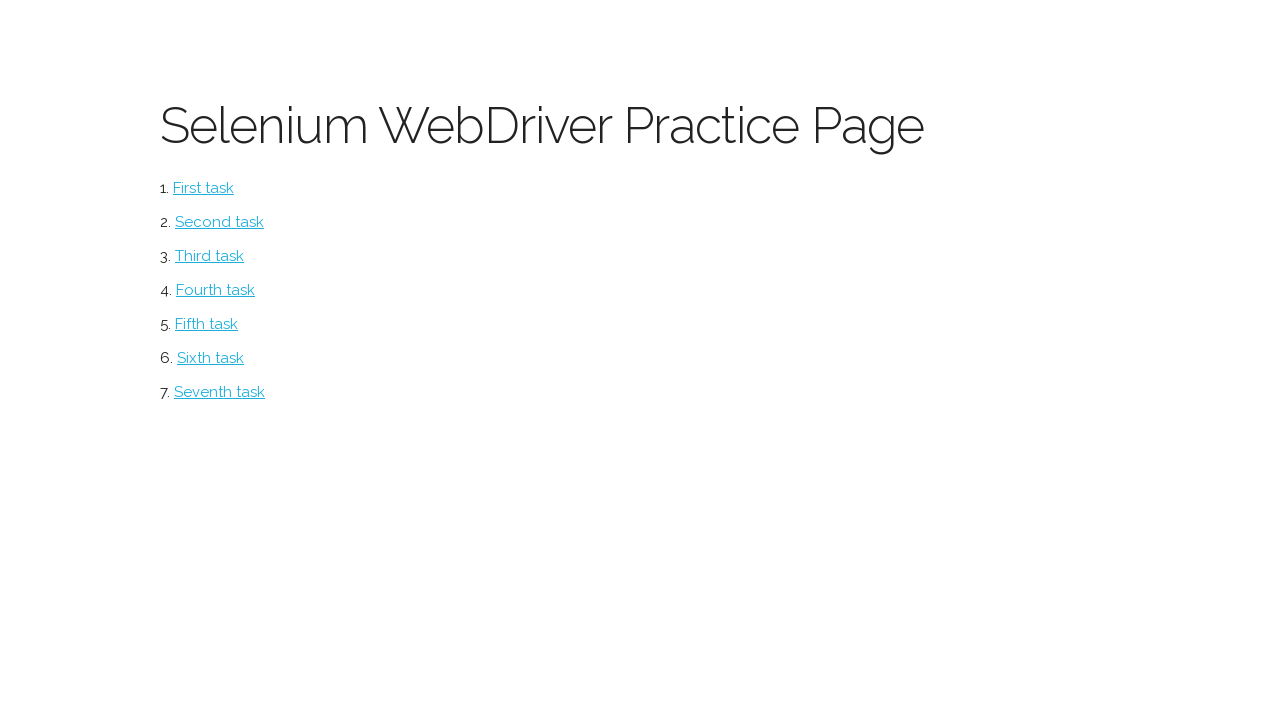

Clicked on table task at (220, 392) on //*[@id="table"]
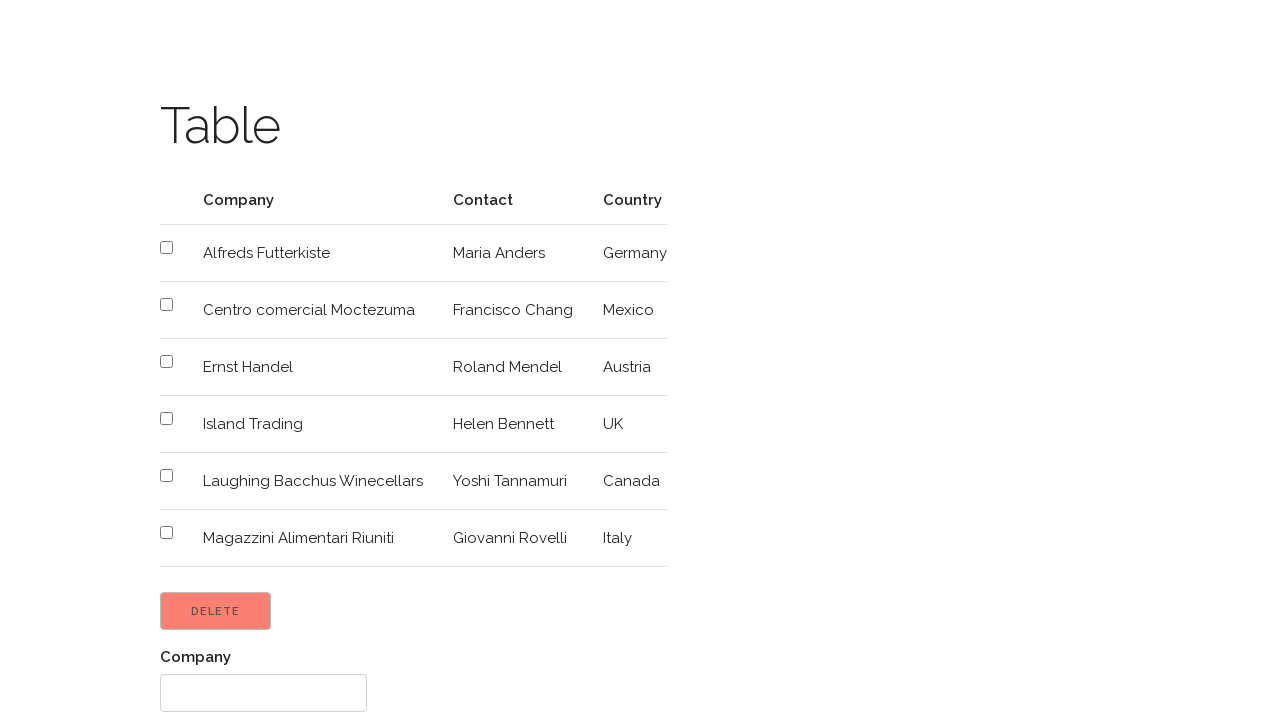

Clicked checkbox for row 3 at (166, 304) on //*[@id="customers"]/tbody/tr[3]/td[1]/input
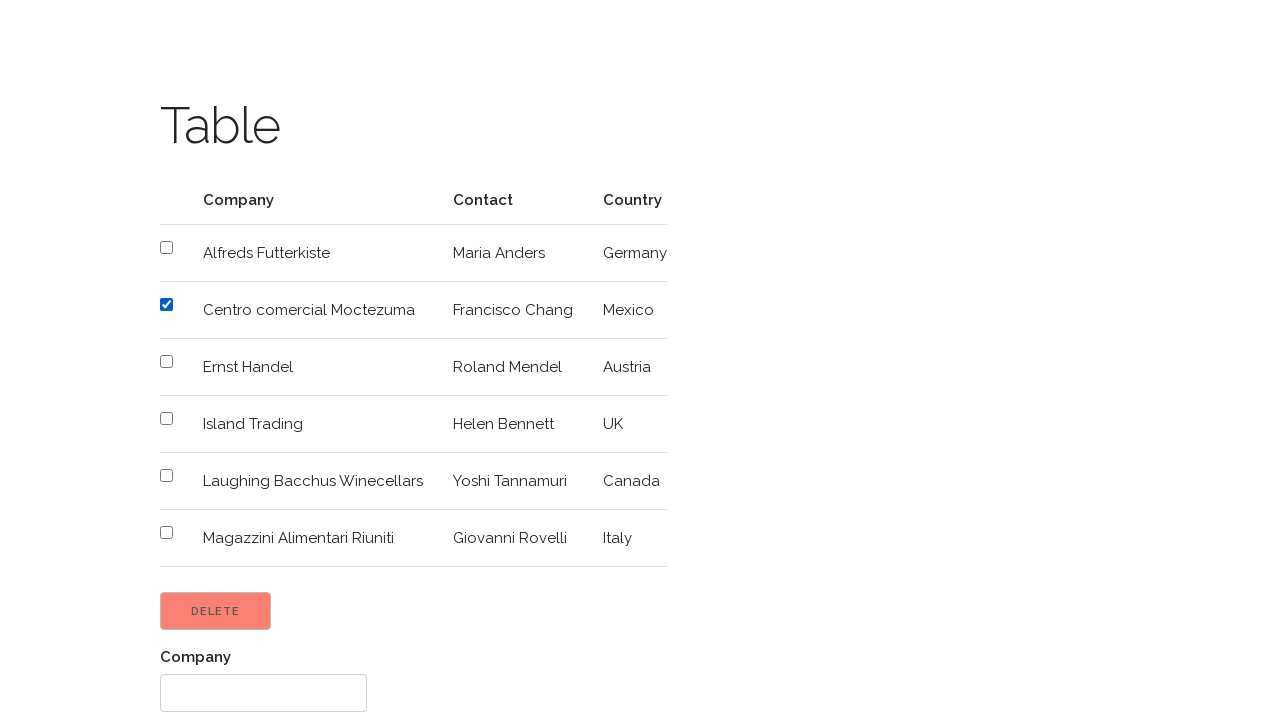

Clicked checkbox for row 2 at (166, 248) on //*[@id="customers"]/tbody/tr[2]/td[1]/input
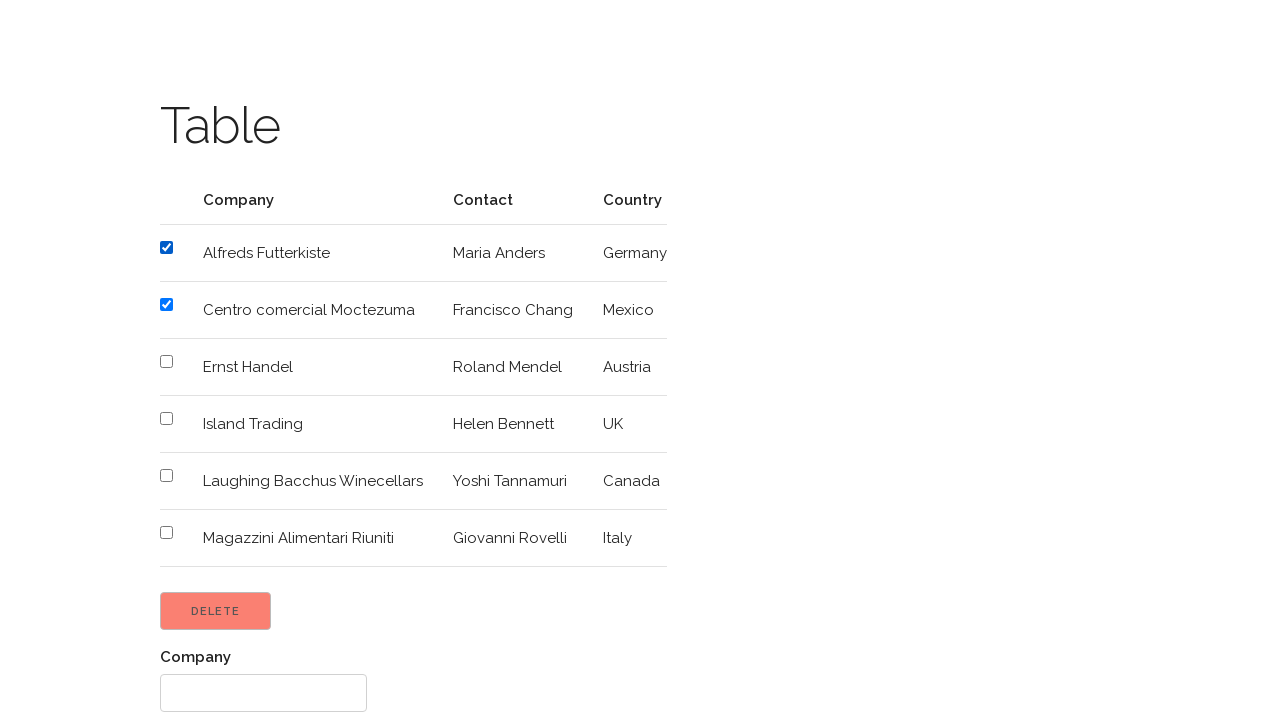

Clicked checkbox for row 4 at (166, 362) on //*[@id="customers"]/tbody/tr[4]/td[1]/input
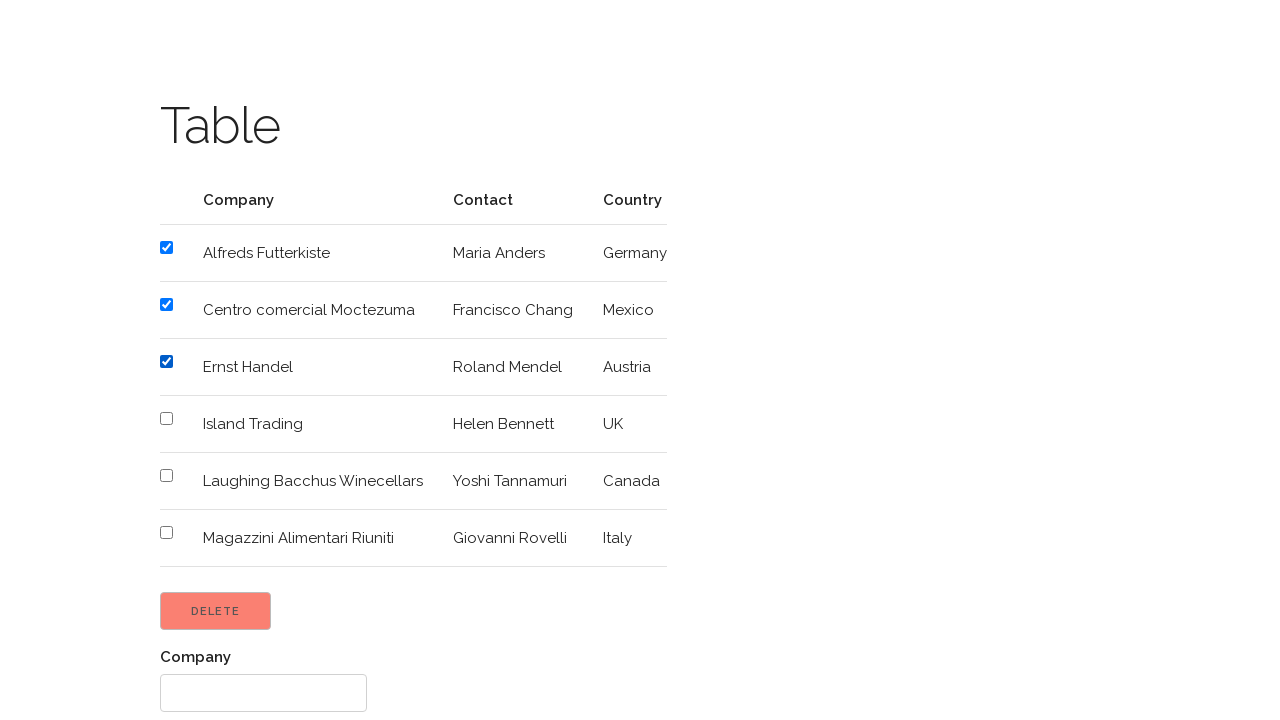

Clicked button to show form for new company entry at (216, 611) on //*[@id="content"]/input
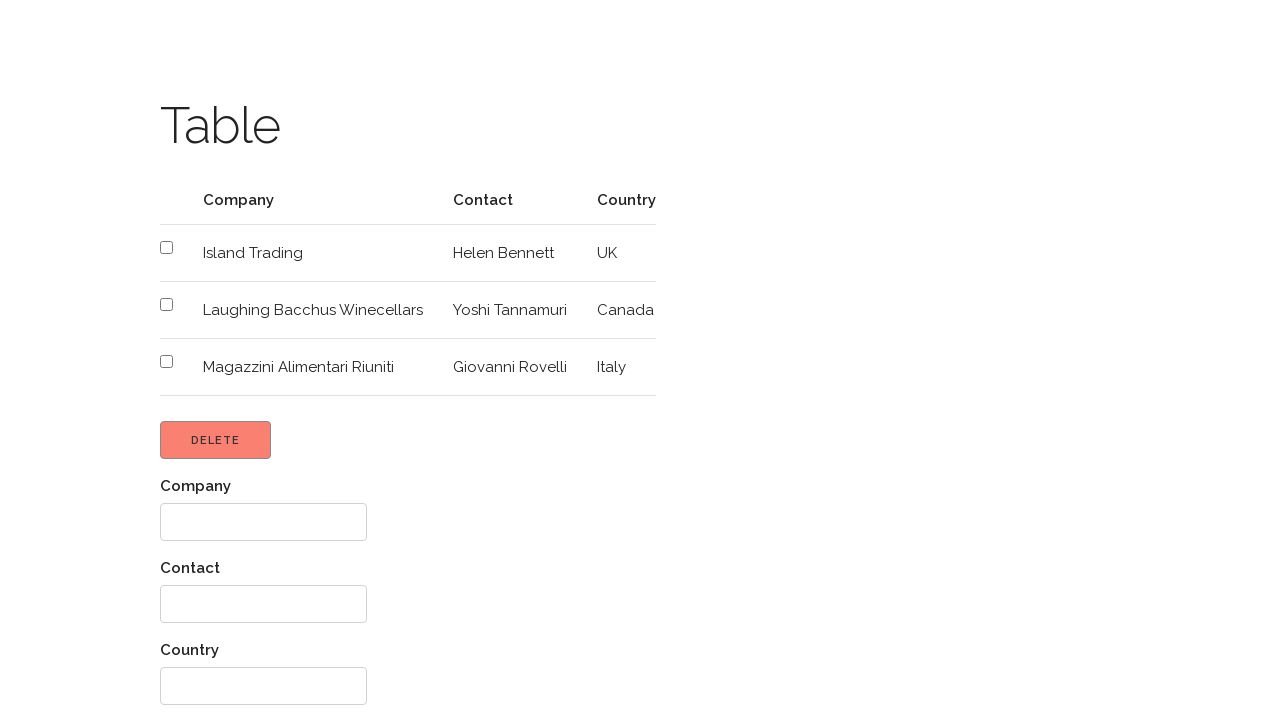

Filled company name field with 'VTB' on //*[@id="content"]/div/form/div[1]/input
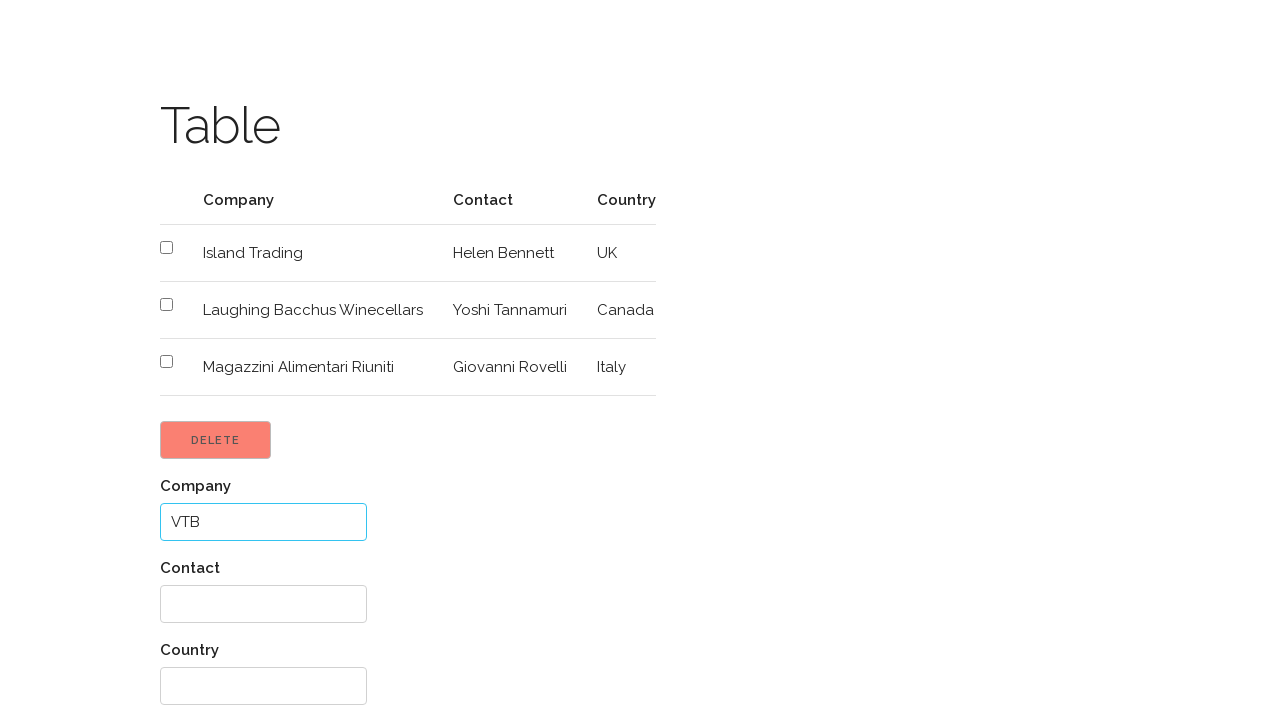

Filled contact person field with 'Elena Petrova' on //*[@id="content"]/div/form/div[2]/input
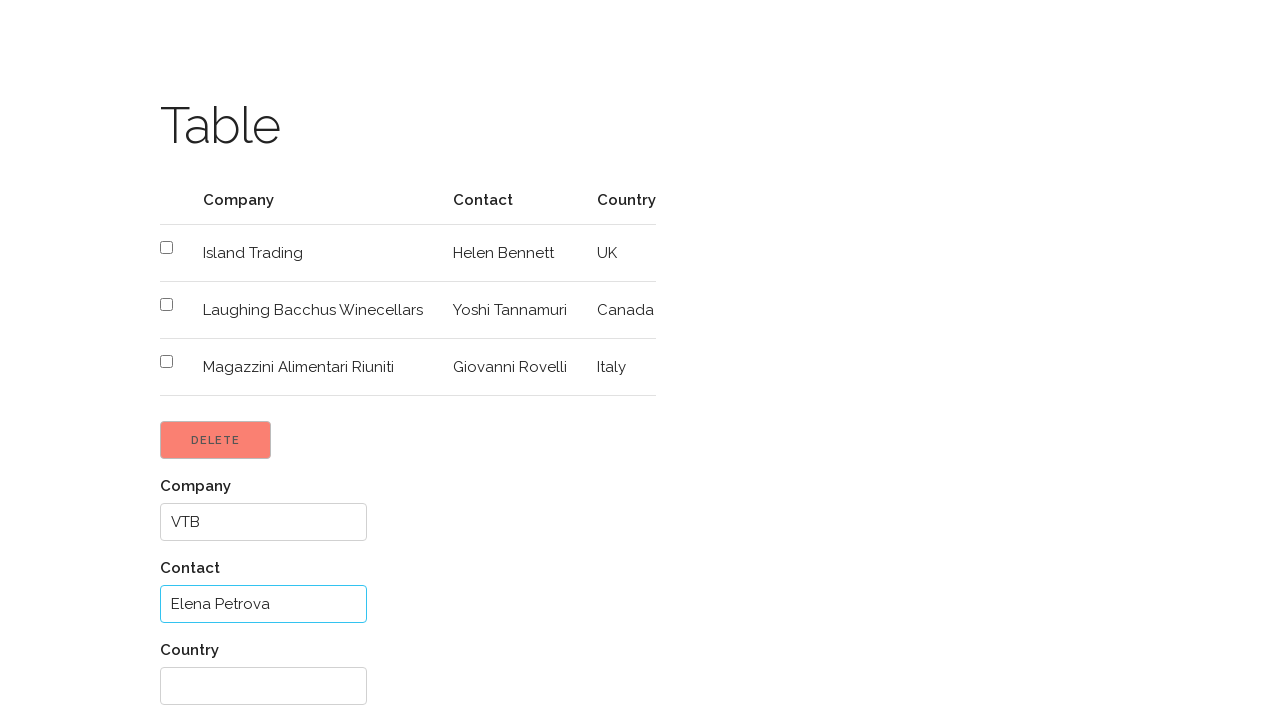

Filled country field with 'Russian Federation' on //*[@id="content"]/div/form/div[3]/input
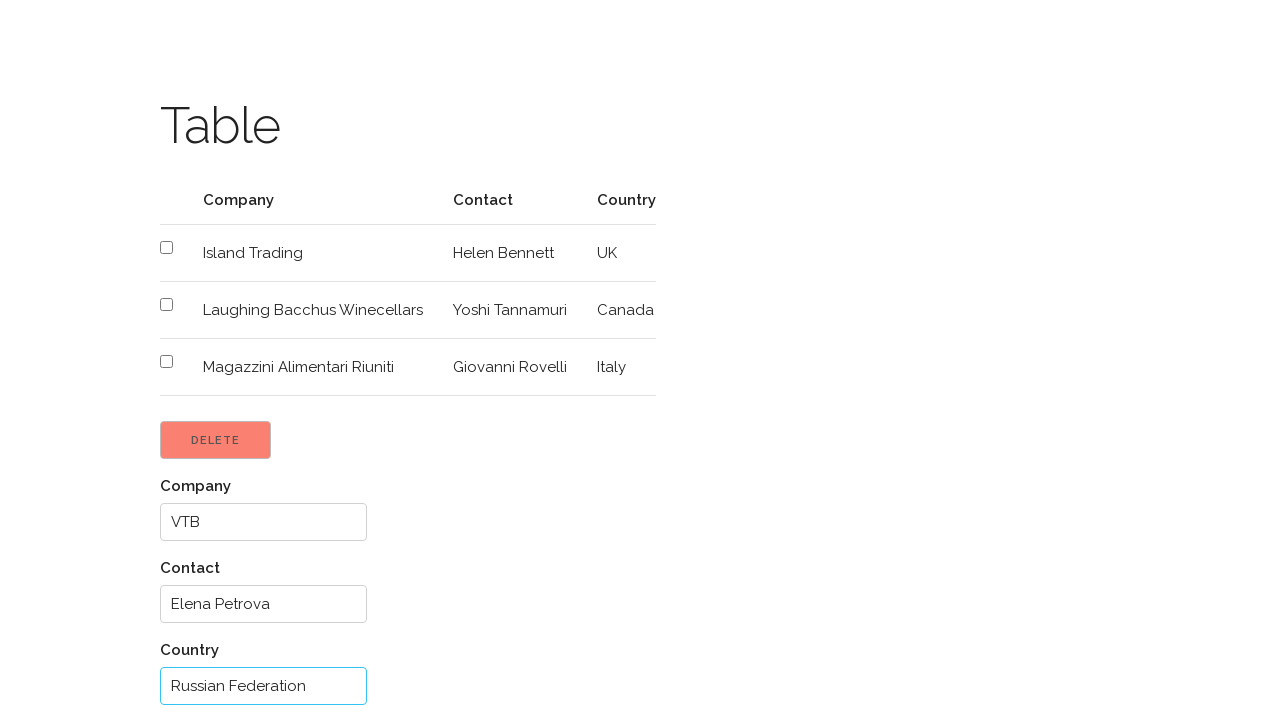

Clicked Add button to submit new company entry at (204, 661) on //*[@id="content"]/div/form/input
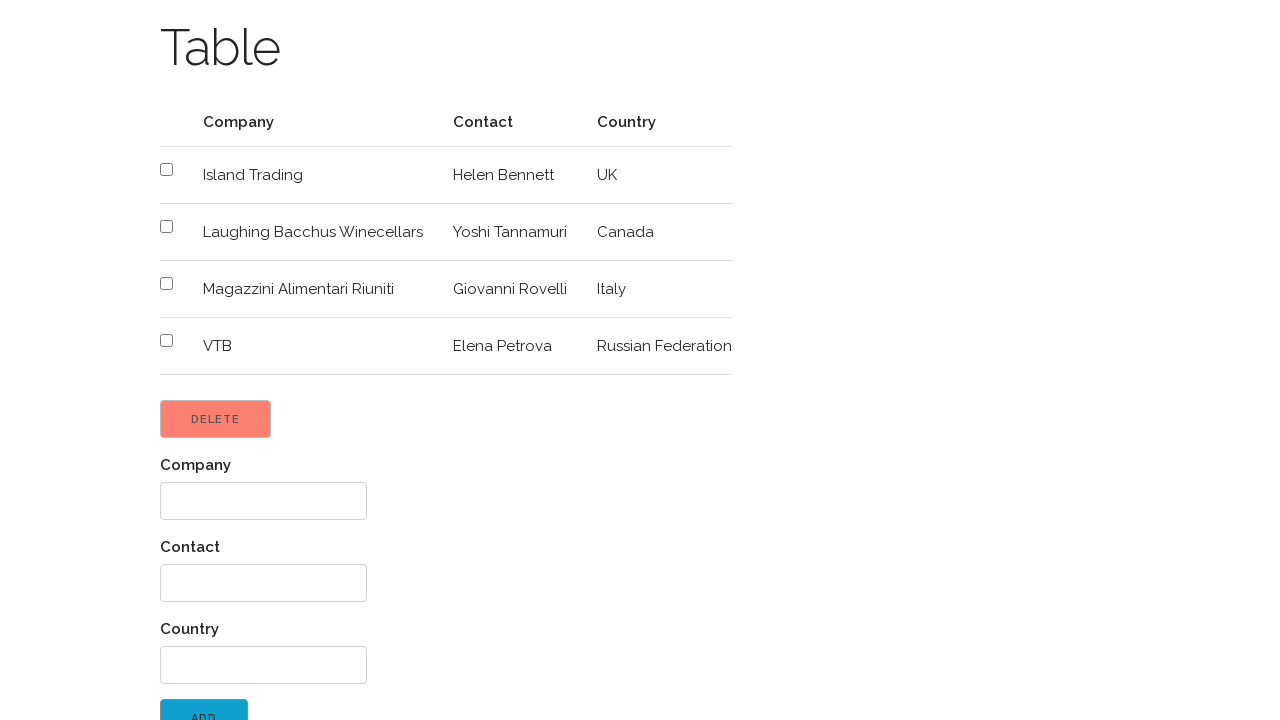

Clicked back link to return to previous page at (243, 703) on a
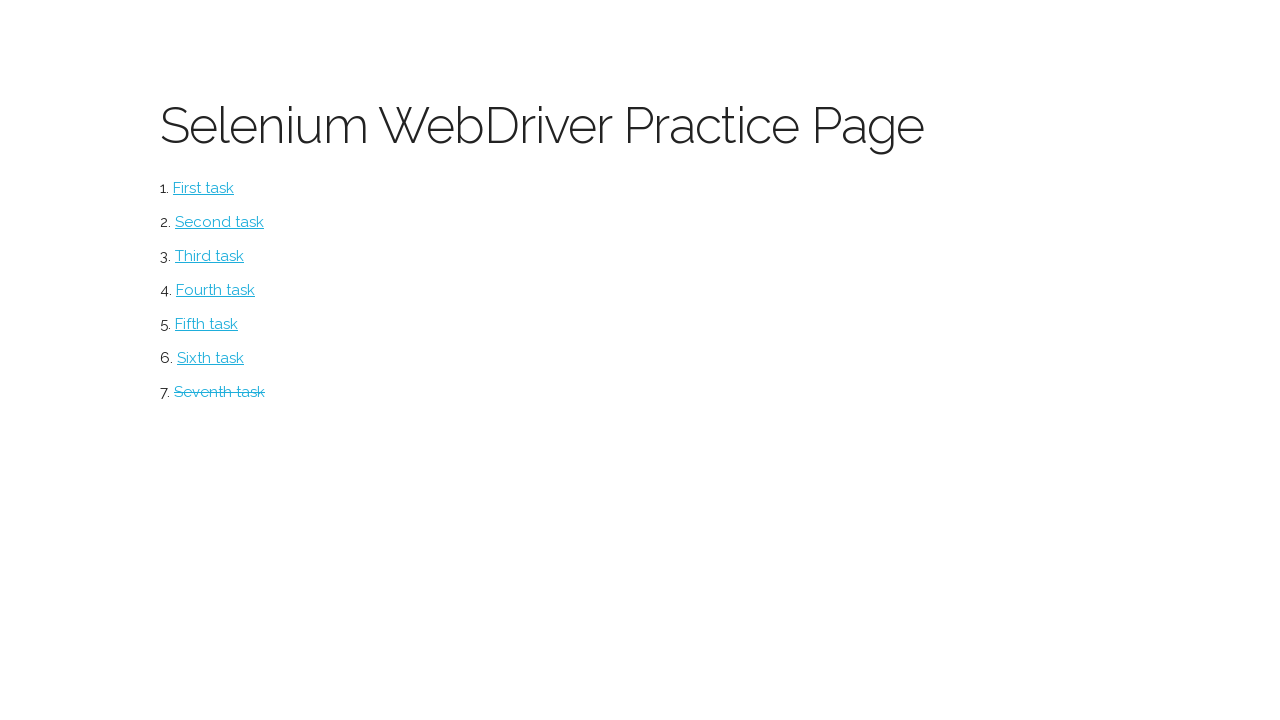

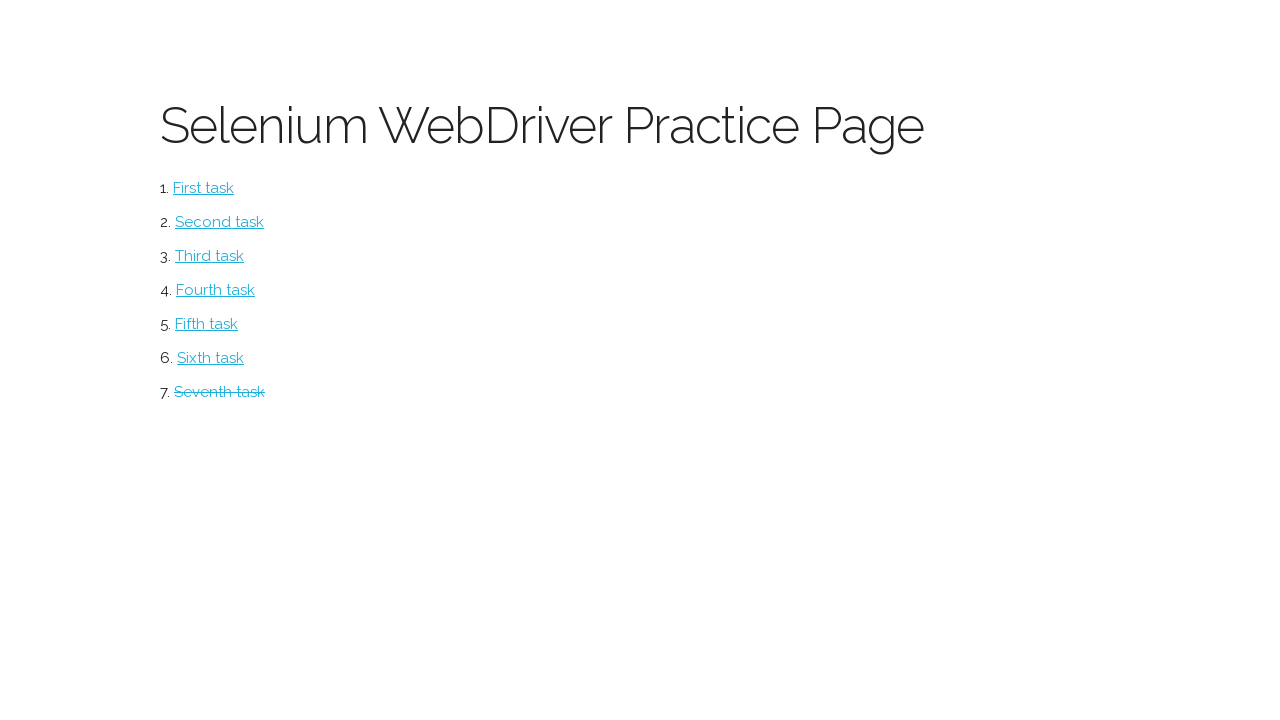